Tests file upload functionality by uploading a file and verifying the success message is displayed

Starting URL: http://the-internet.herokuapp.com/upload

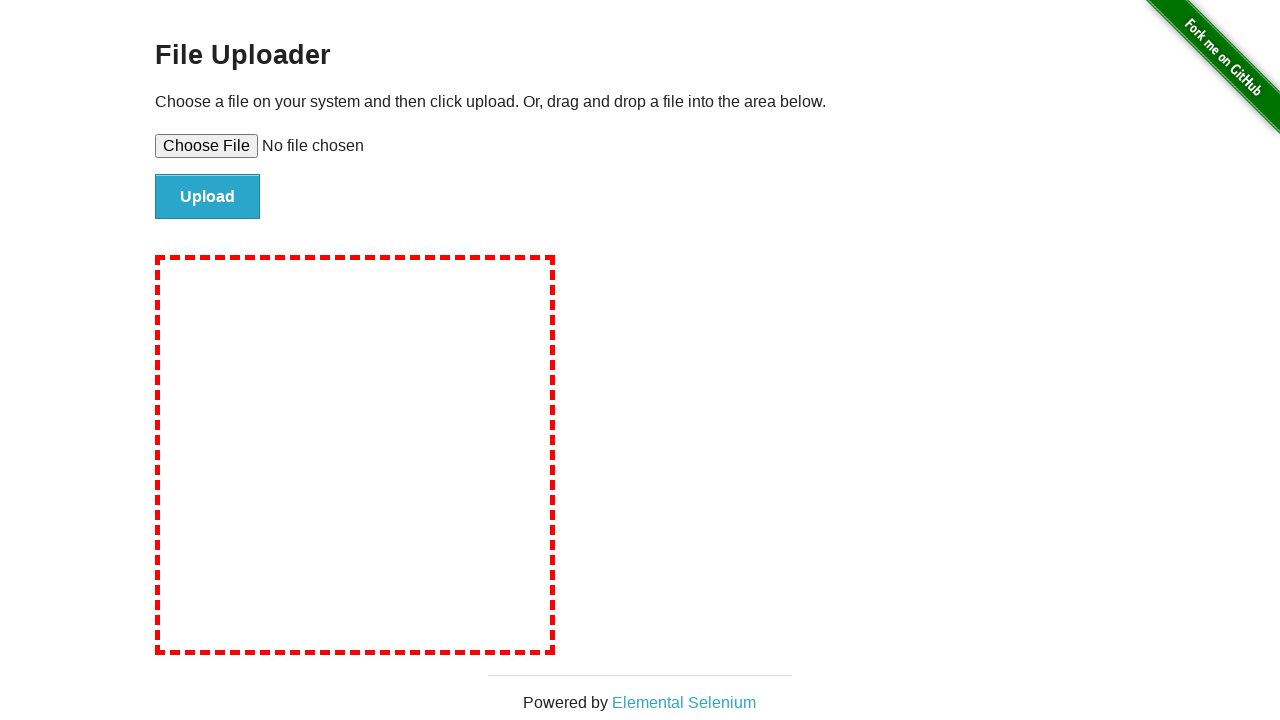

Created temporary test file for upload
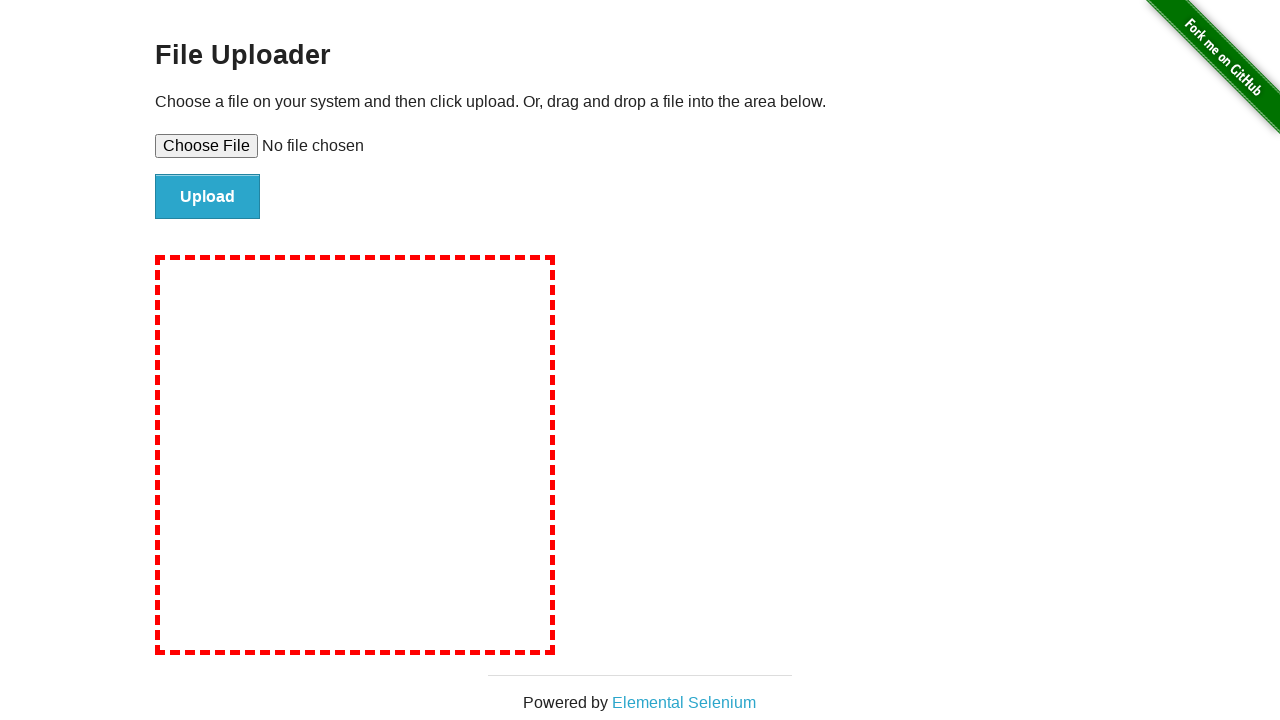

Selected file for upload via file input
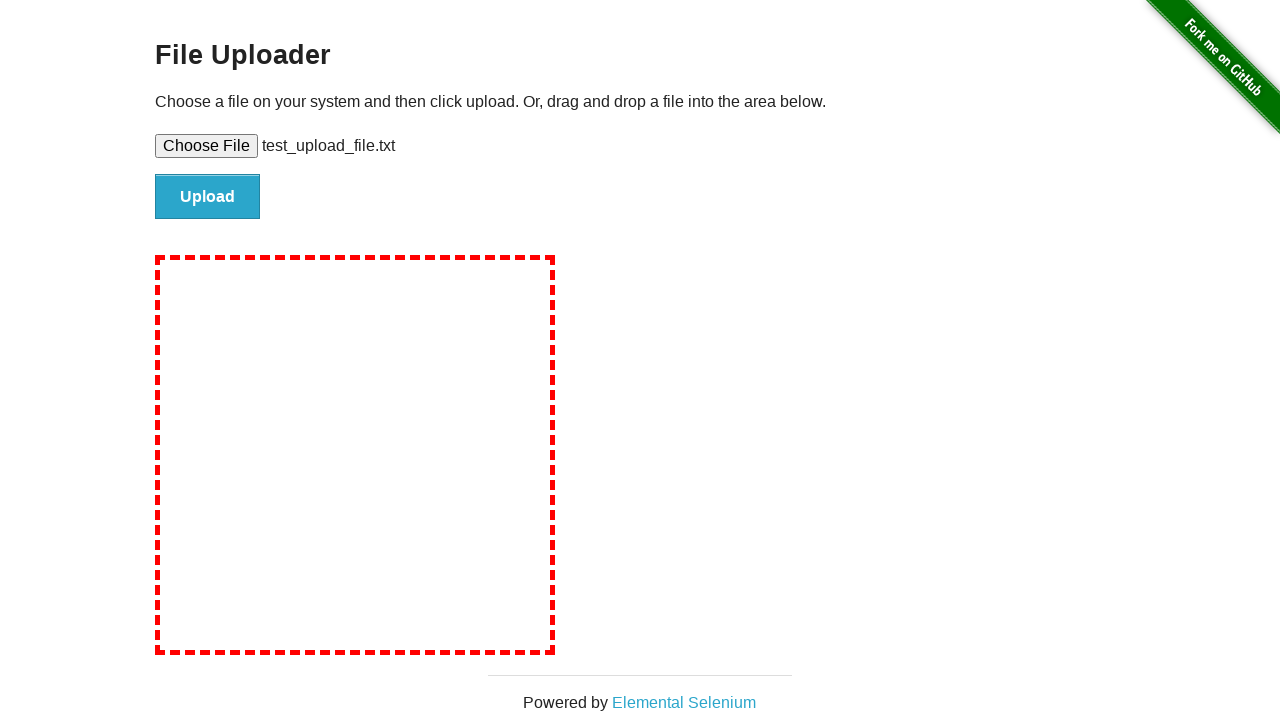

Clicked upload button to submit file at (208, 197) on #file-submit
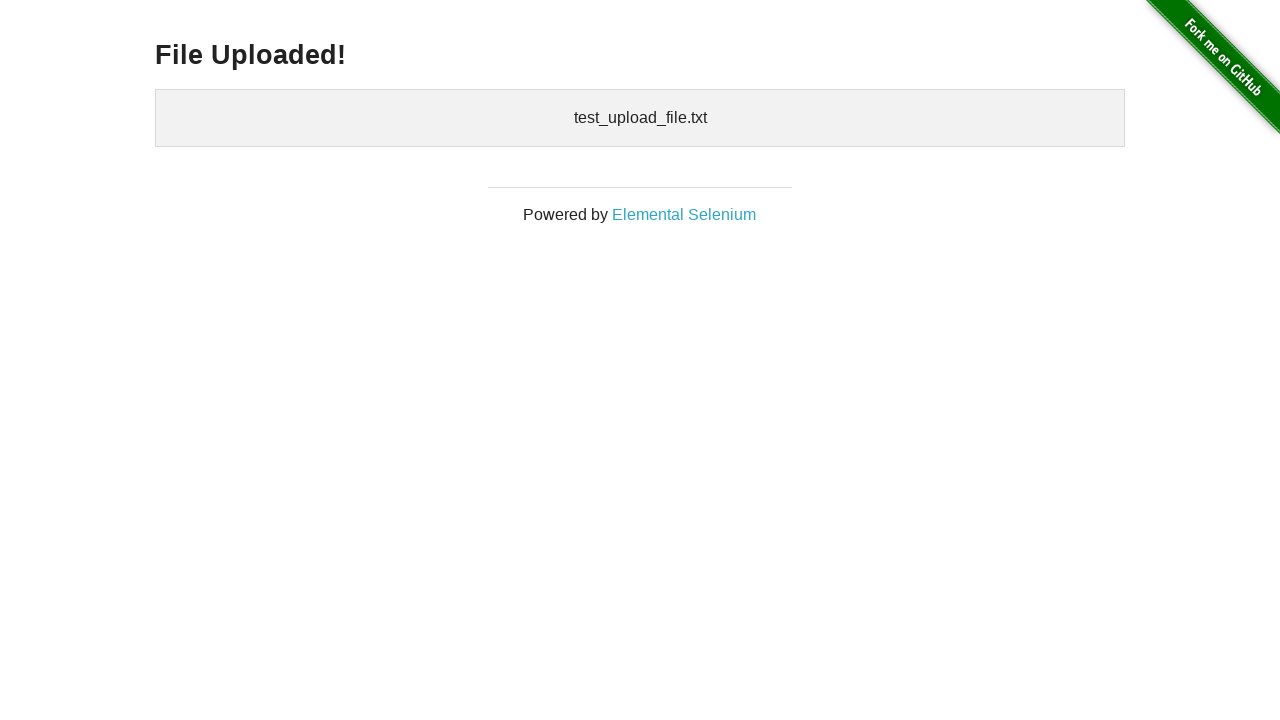

File upload success message displayed
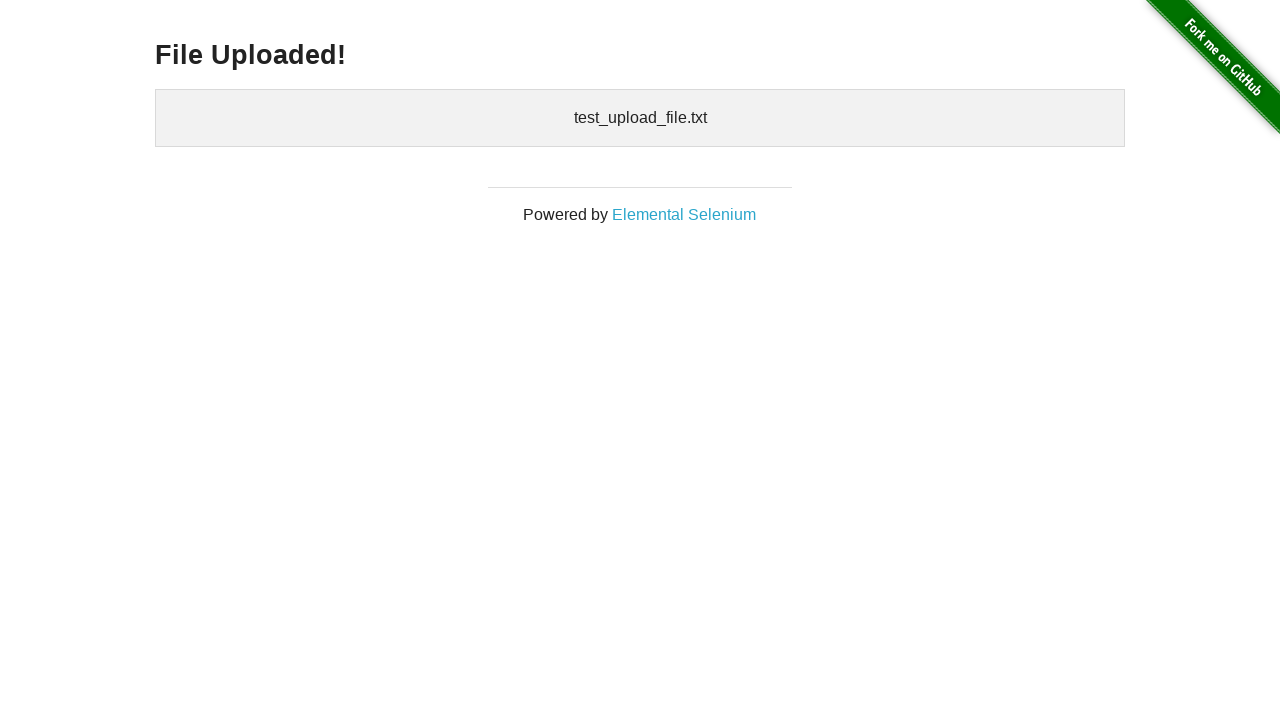

Cleaned up temporary test file
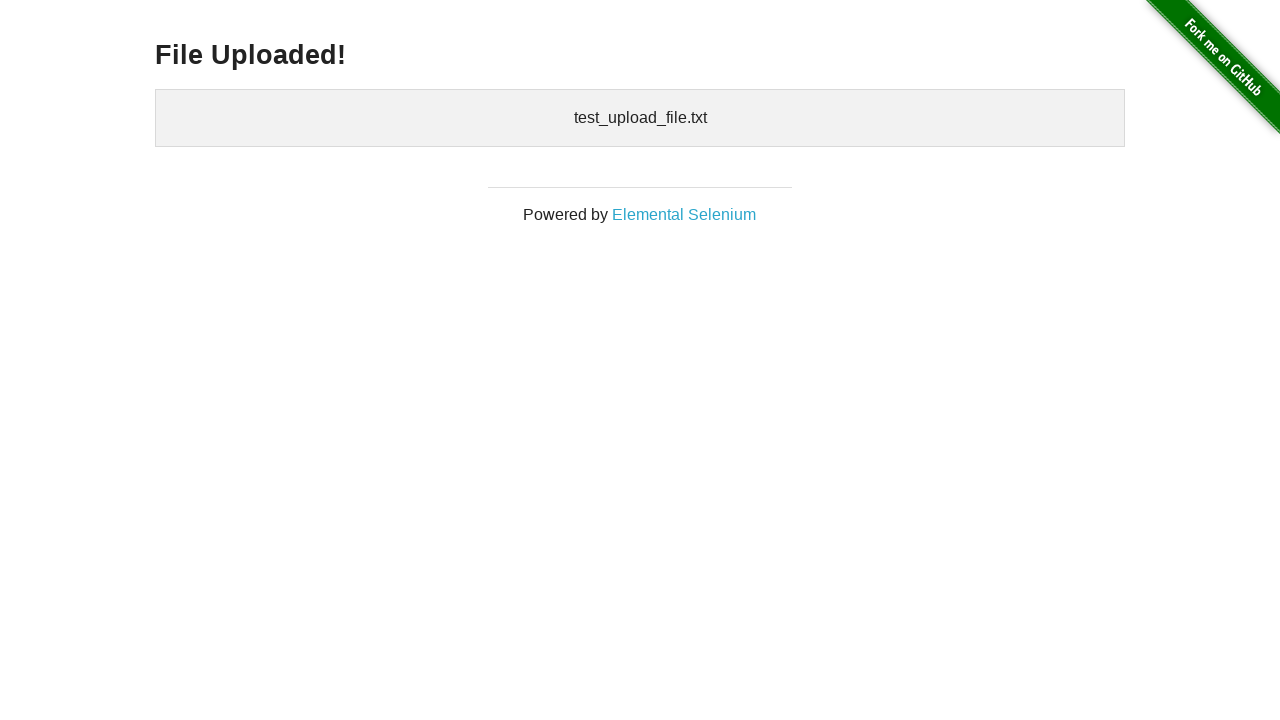

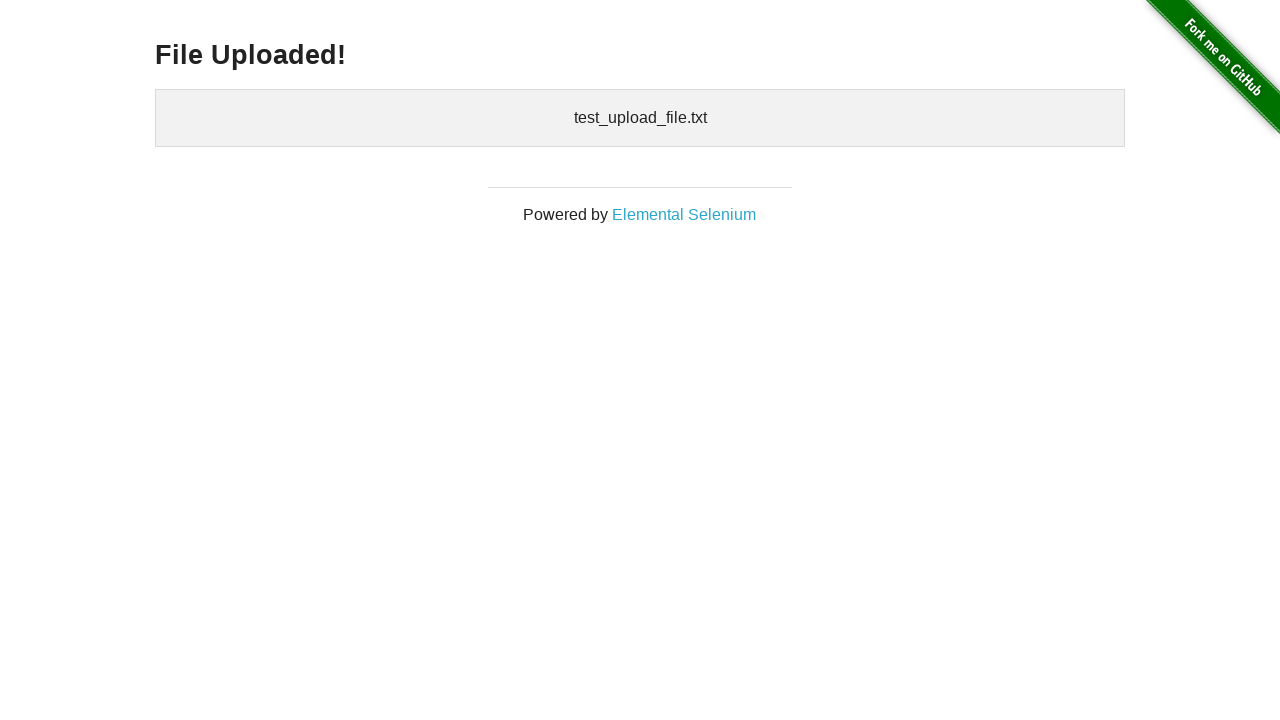